Tests form filling functionality using advanced XPath selectors to enter book names in various input fields in reverse and normal order, along with family tree related fields

Starting URL: https://syntaxprojects.com/advanceXpath-homework.php

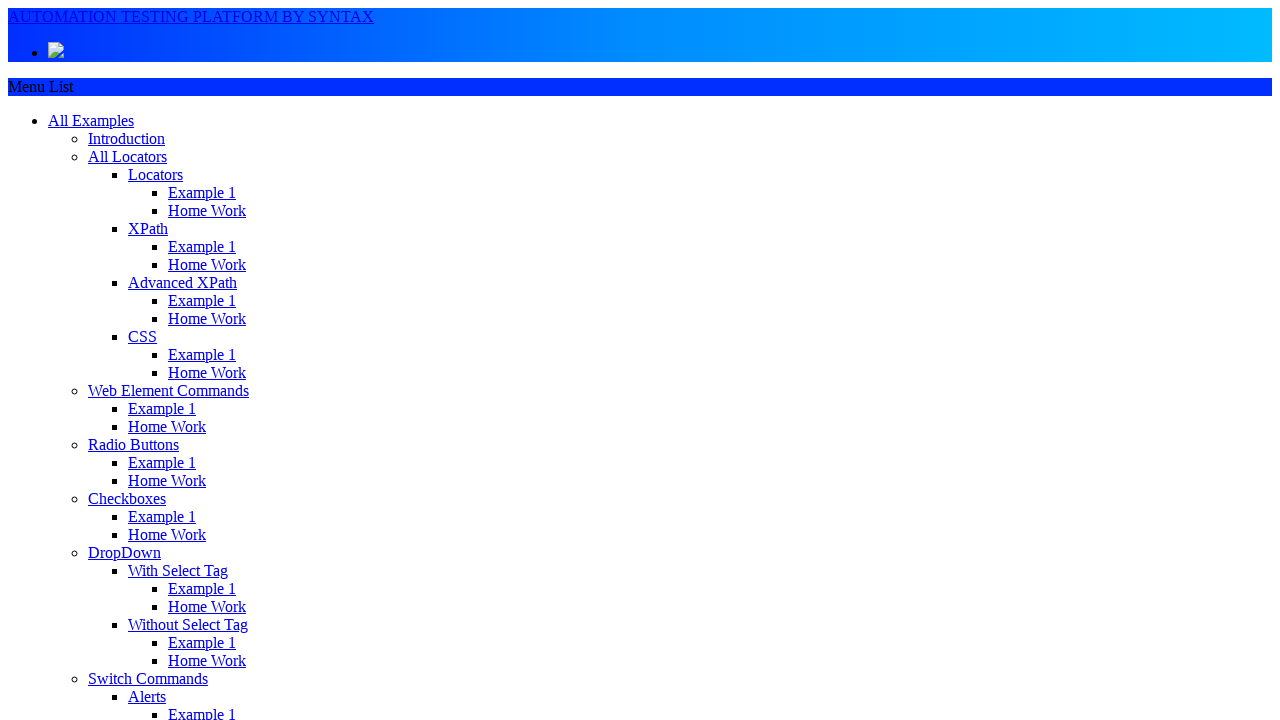

Filled least favorite book field with 'The Girl on the Train' on input#least-favorite
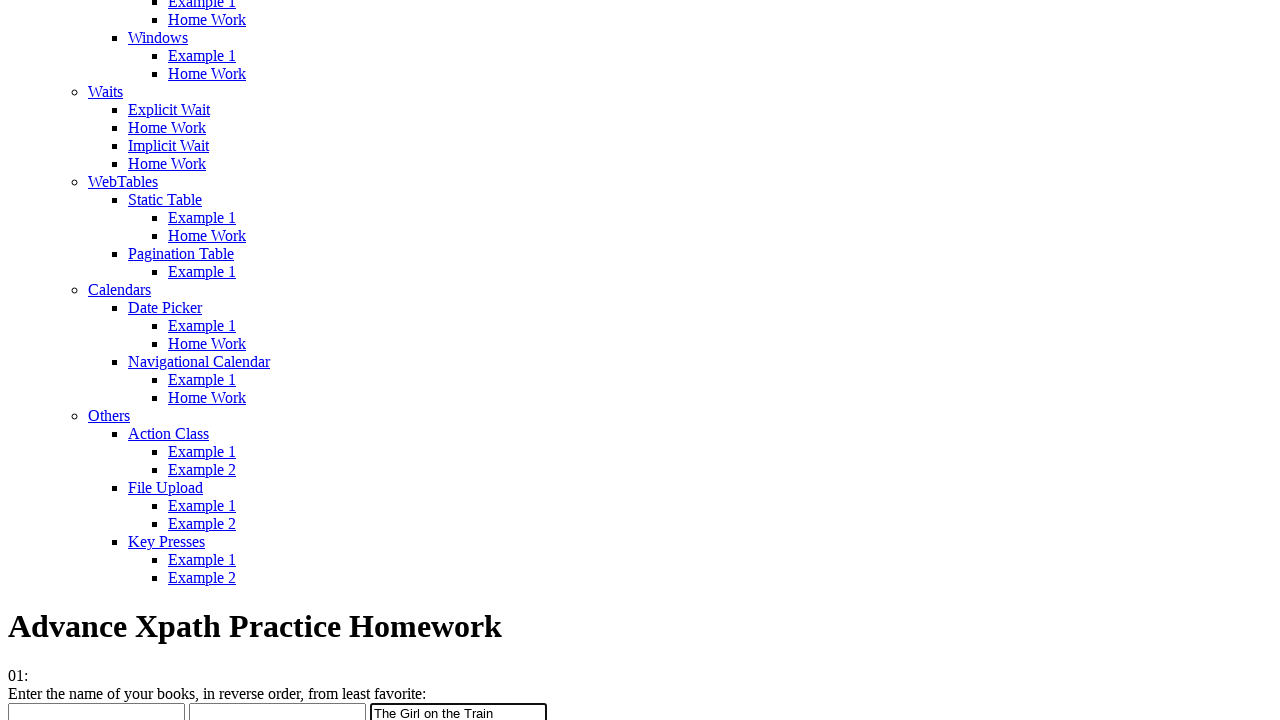

Filled second favorite book field with 'Planet of the Apes' using preceding-sibling XPath on //input[@id='least-favorite']/preceding-sibling::input[1]
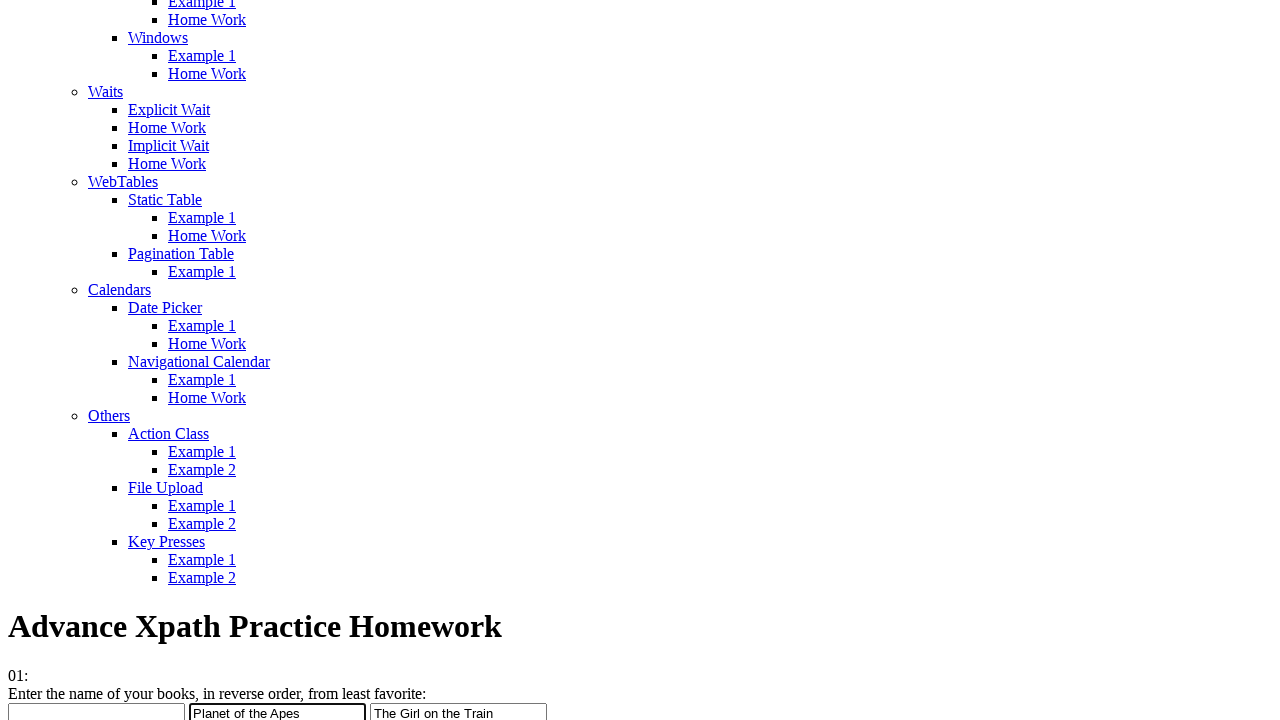

Filled most favorite book field with 'In the Pursuit of Money' using preceding-sibling XPath on //input[@id='least-favorite']/preceding-sibling::input[2]
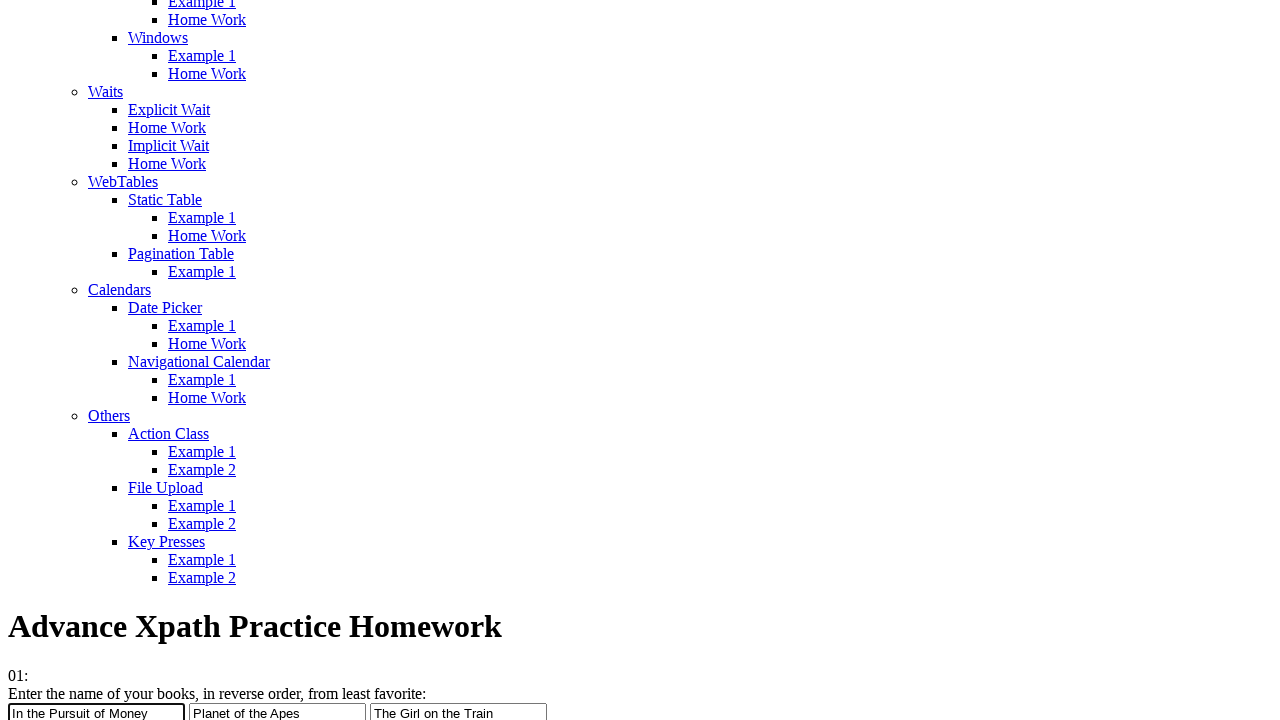

Filled favorite book field with 'In the Pursuit of Money' on input#favouriteBook
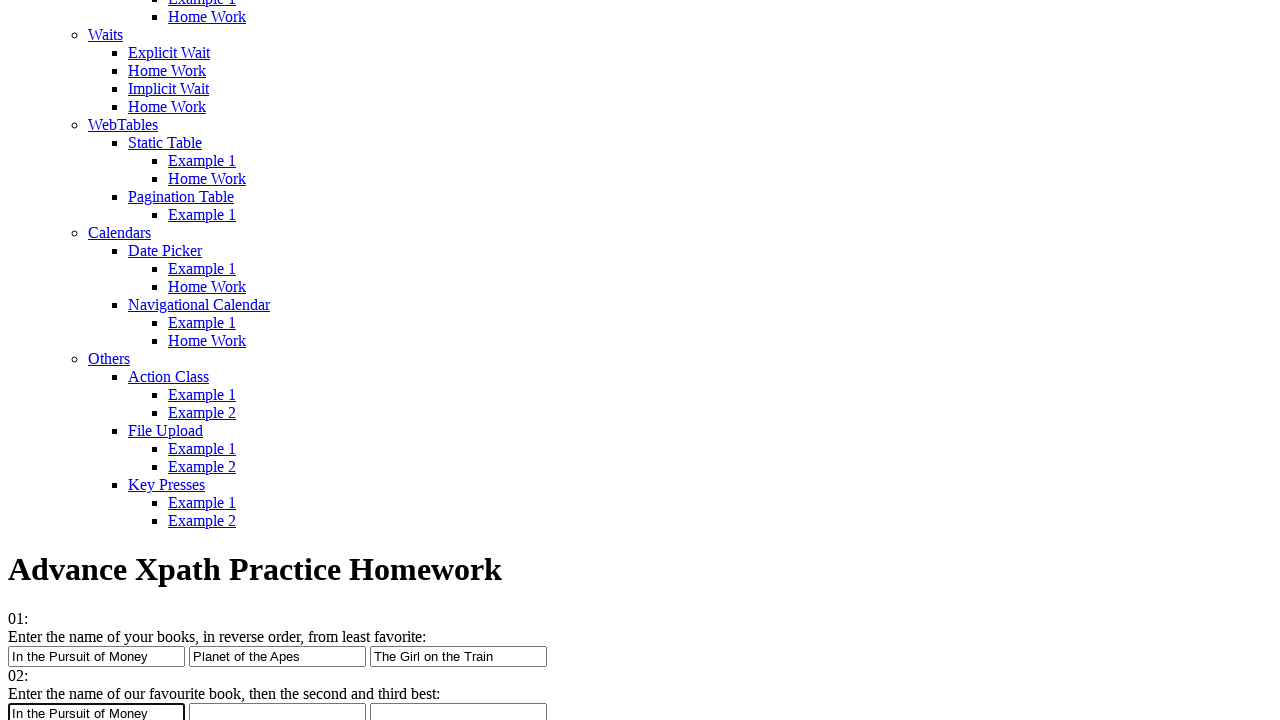

Filled second favorite book field with 'Planet of the Apes' using following-sibling XPath on //input[@id='favouriteBook']/following-sibling::input[1]
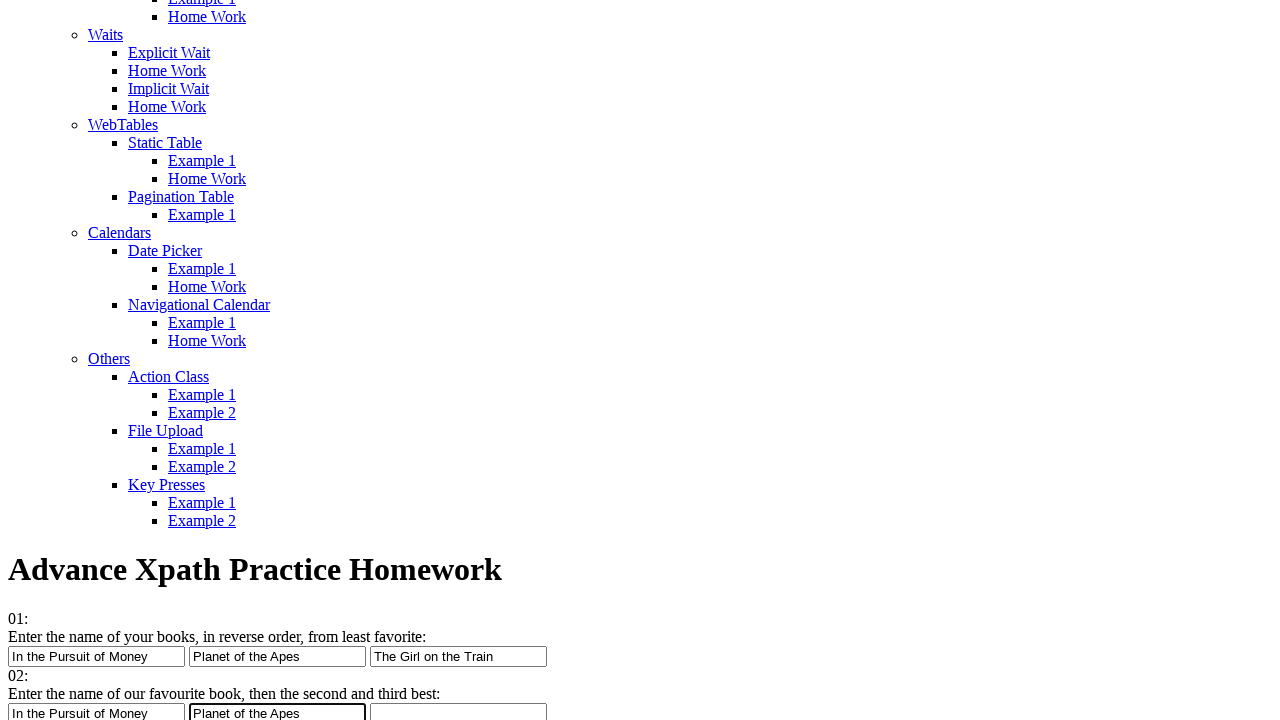

Filled third favorite book field with 'The Girl on the Train' using following-sibling XPath on //input[@id='favouriteBook']/following-sibling::input[2]
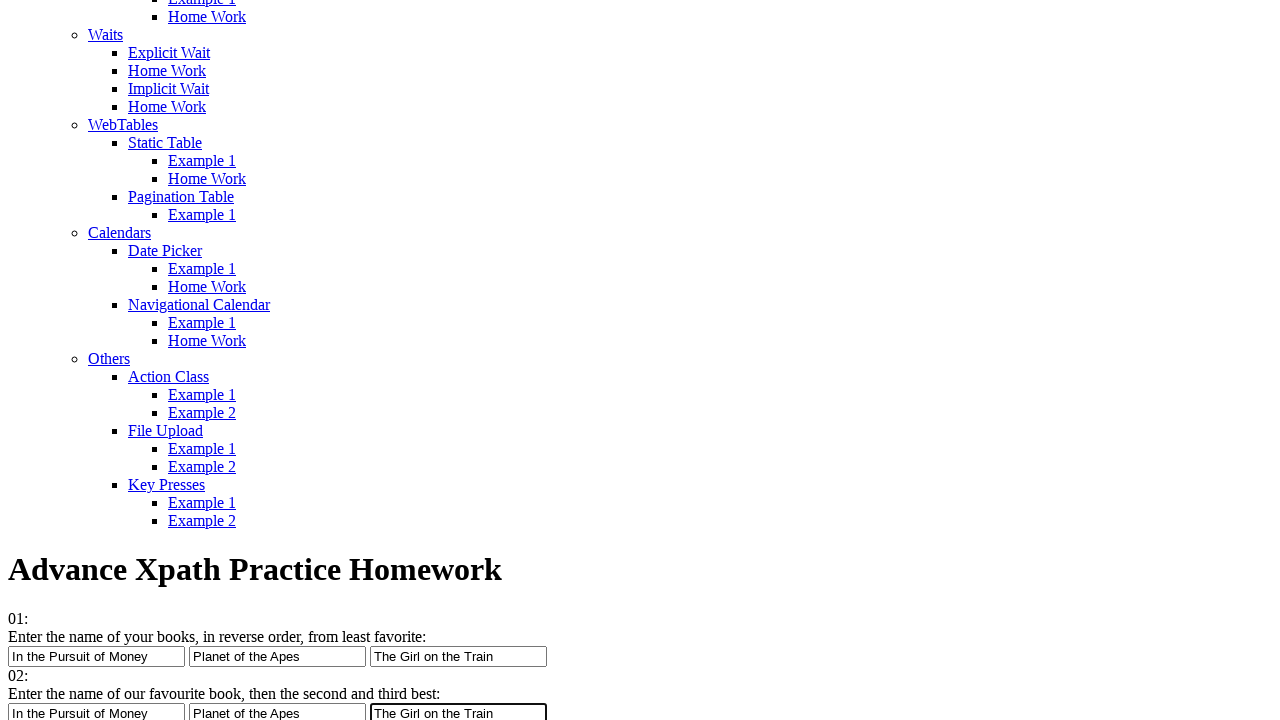

Filled first family tree field with 'This is a field of child class' using child XPath selector on //div[@id='familyTree']/child::input[1]
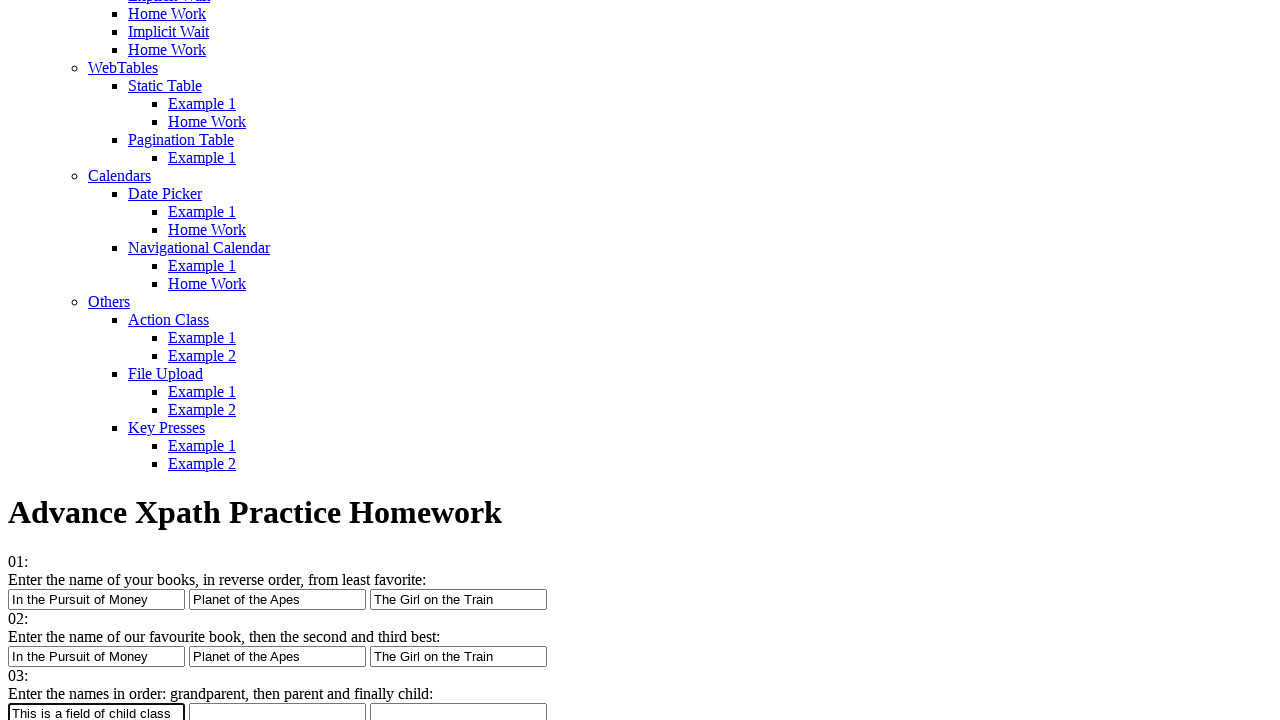

Filled second family tree field with 'div ID is the parent class' using child XPath selector on //div[@id='familyTree']/child::input[2]
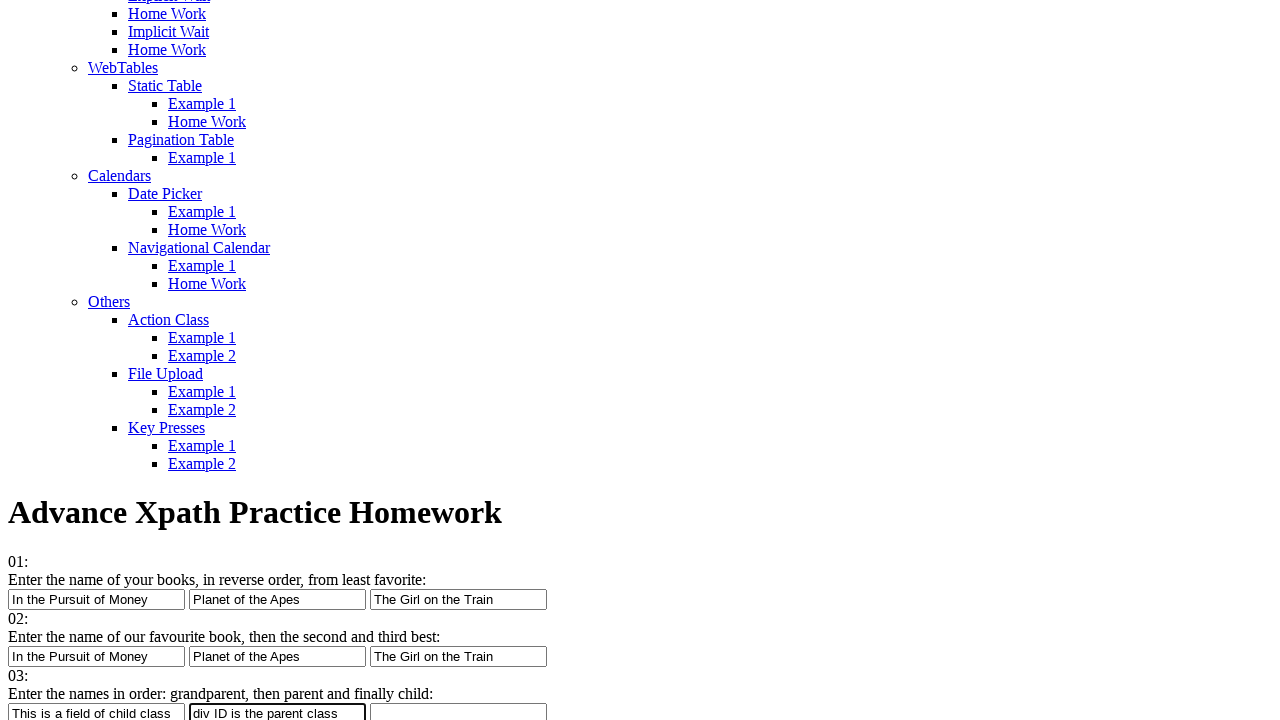

Filled third family tree field with 'Form is the grandparent' using child XPath selector on //div[@id='familyTree']/child::input[3]
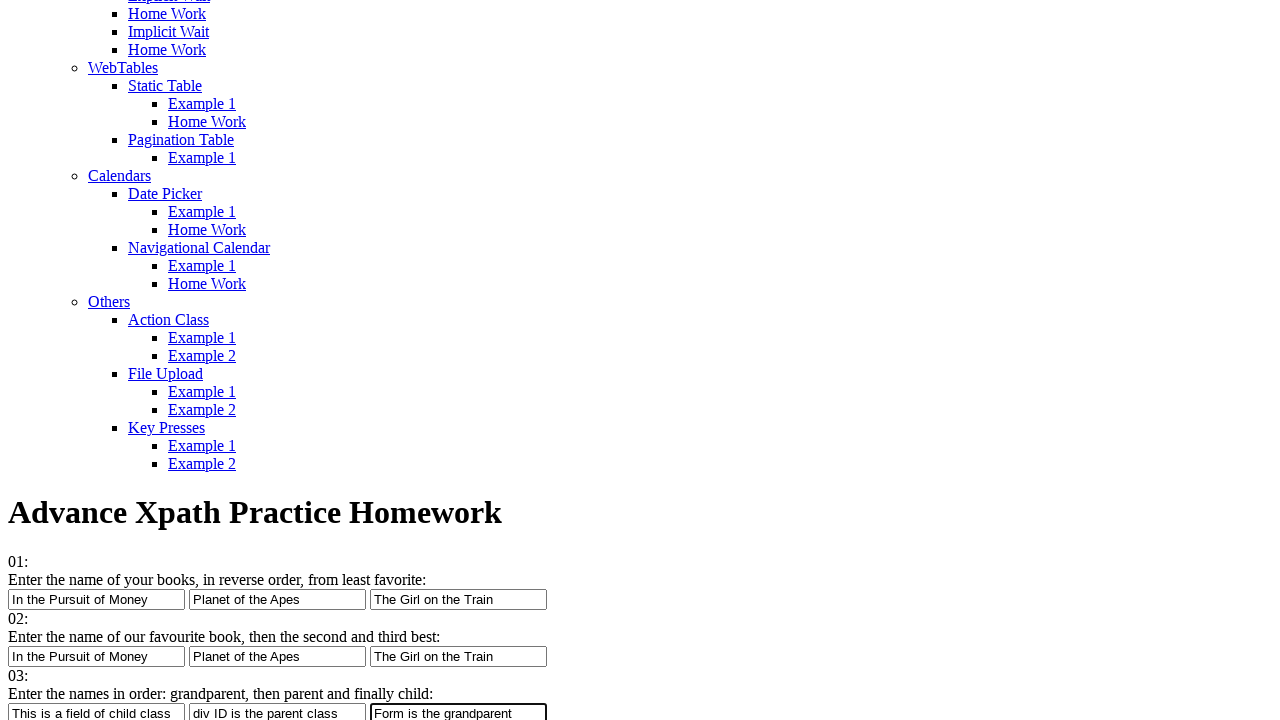

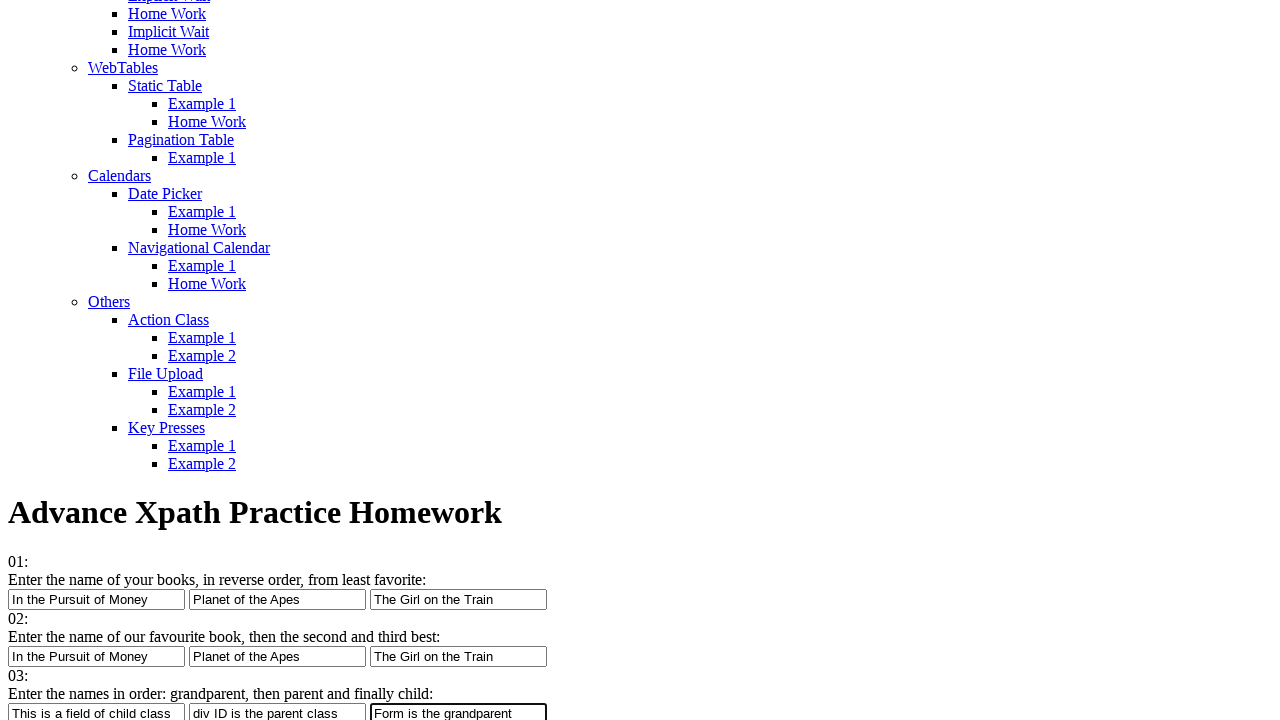